Tests checkbox functionality by finding all checkboxes on the page and selecting the one with value "option2", then verifying it is selected

Starting URL: https://rahulshettyacademy.com/AutomationPractice/

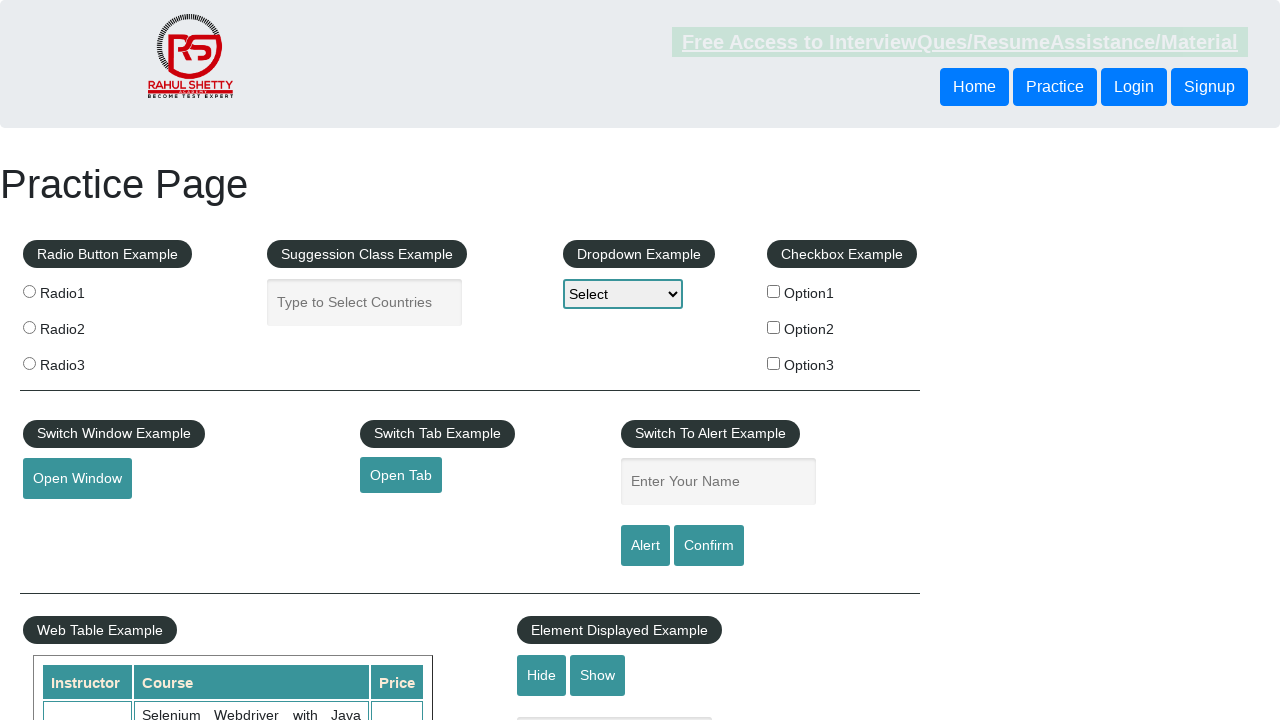

Clicked checkbox with value 'option2' at (774, 327) on input[type='checkbox'][value='option2']
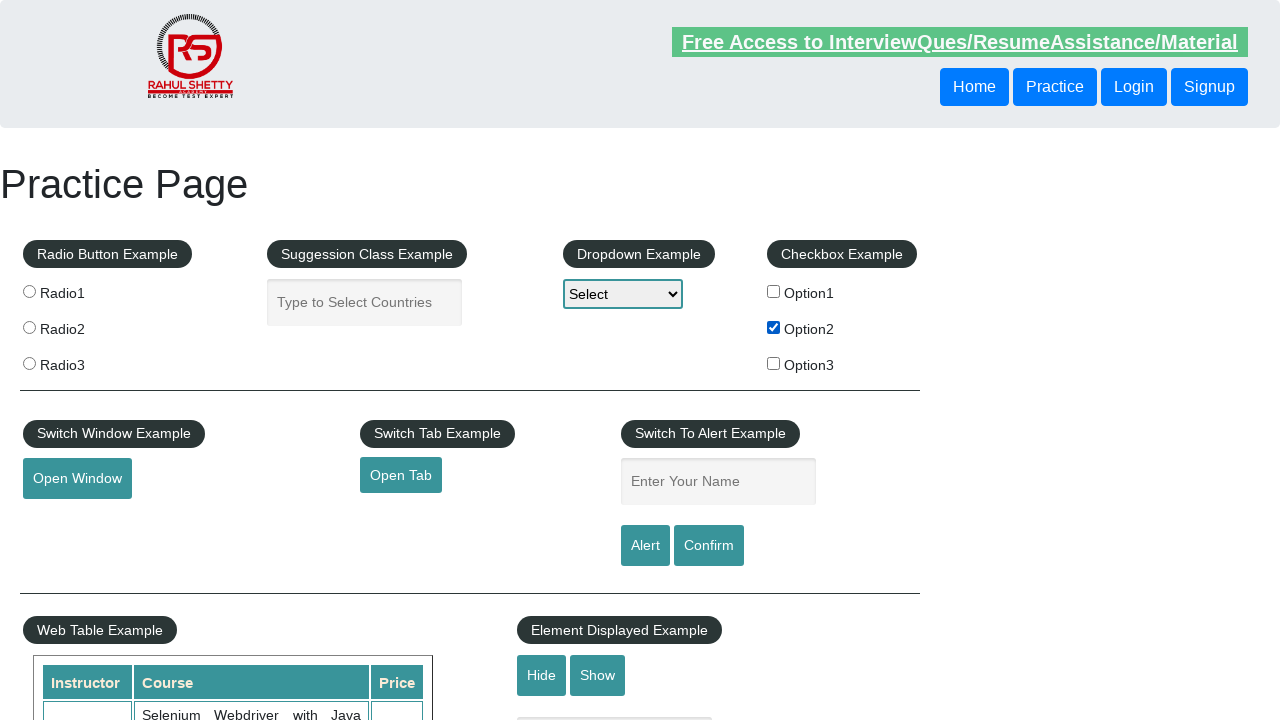

Verified that checkbox with value 'option2' is selected
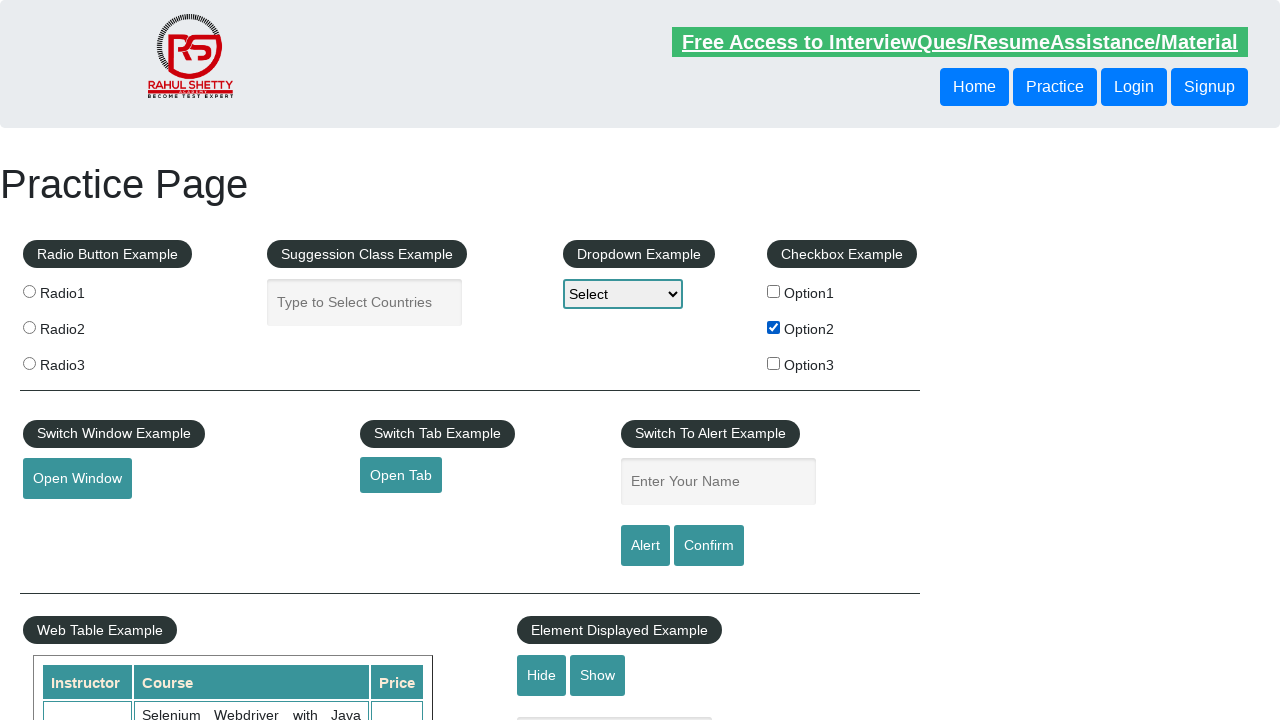

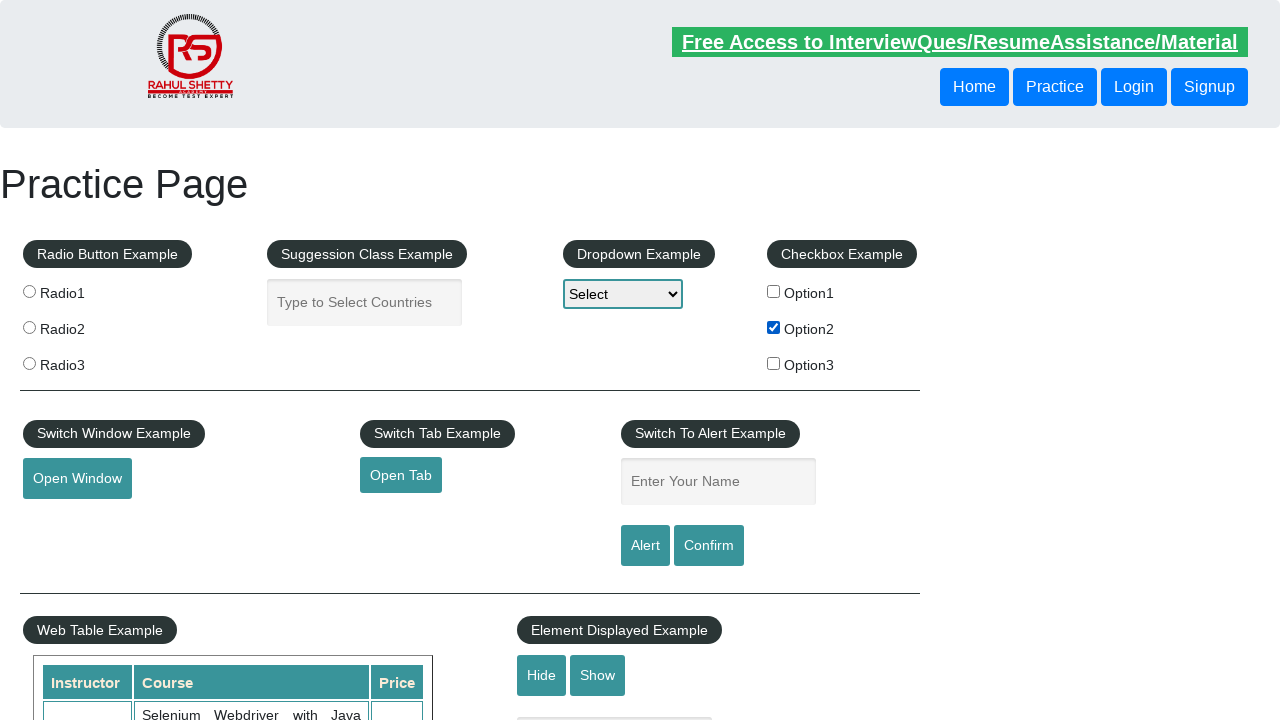